Tests date/time form with previous year date

Starting URL: http://testingchallenges.thetestingmap.org/challenge6.php

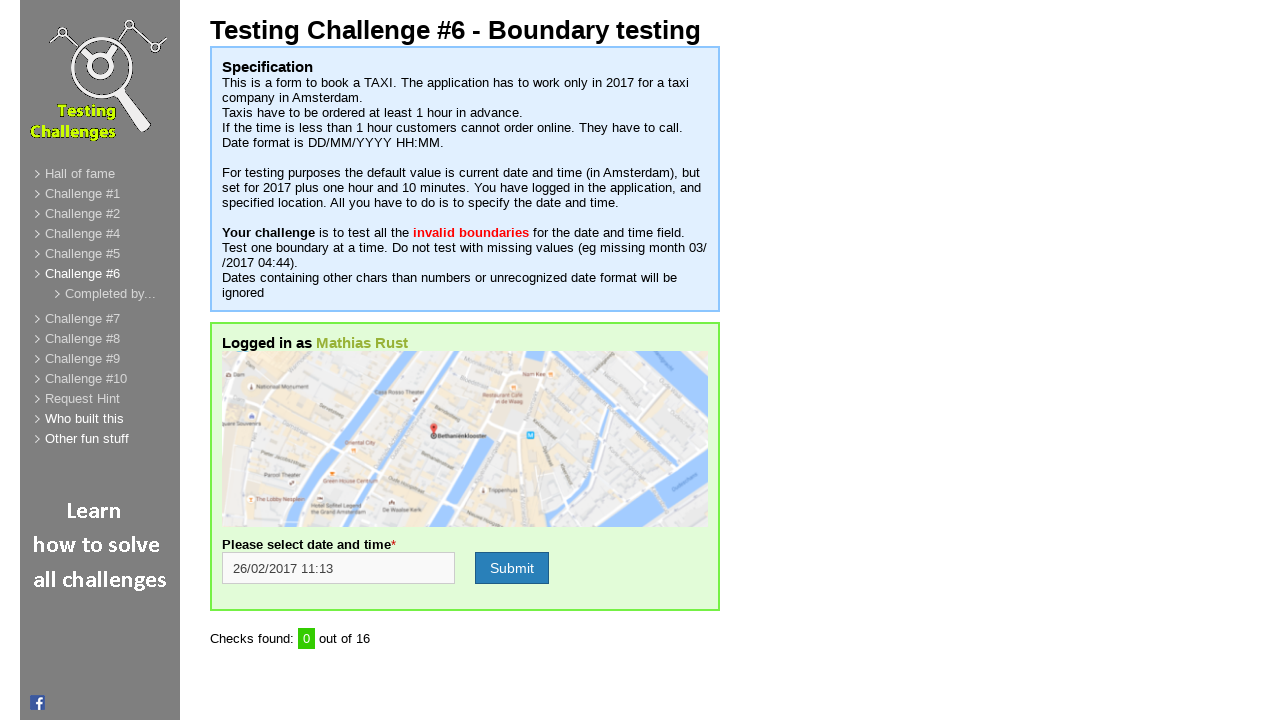

Filled date_time field with previous year date '15/03/2016 18:38' on input[name='date_time']
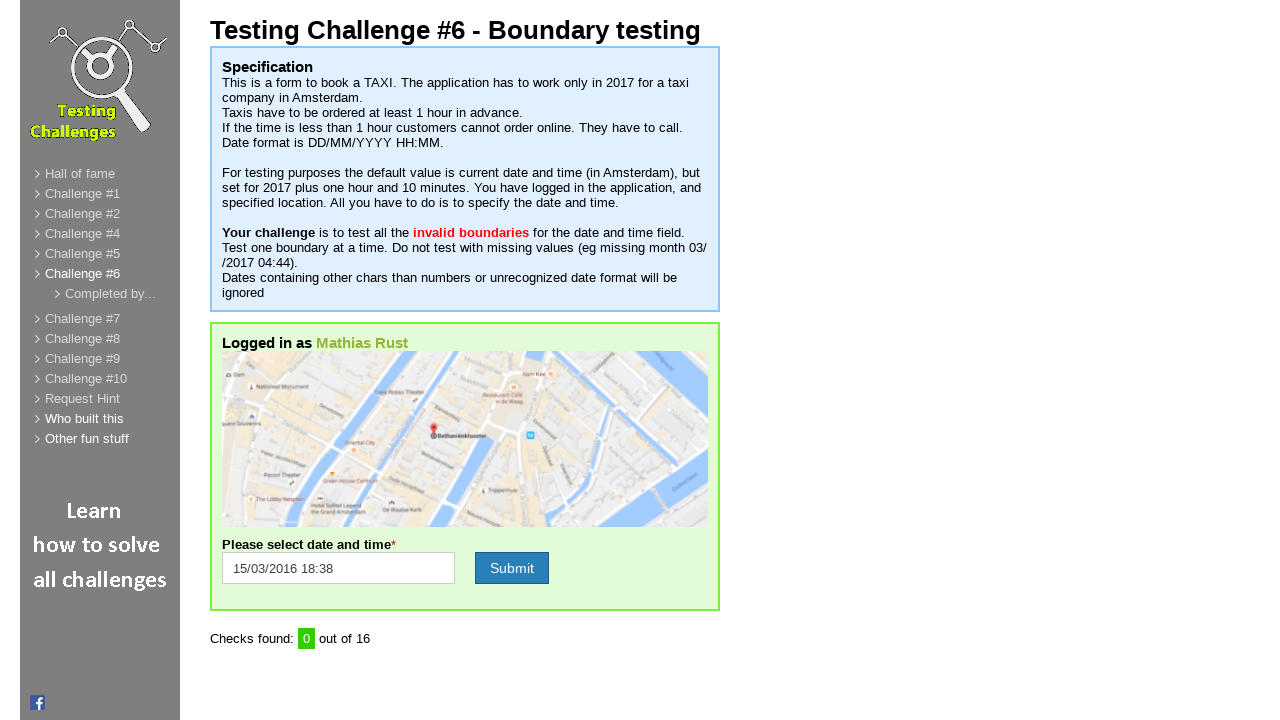

Clicked form submit button at (512, 568) on input[name='formSubmit']
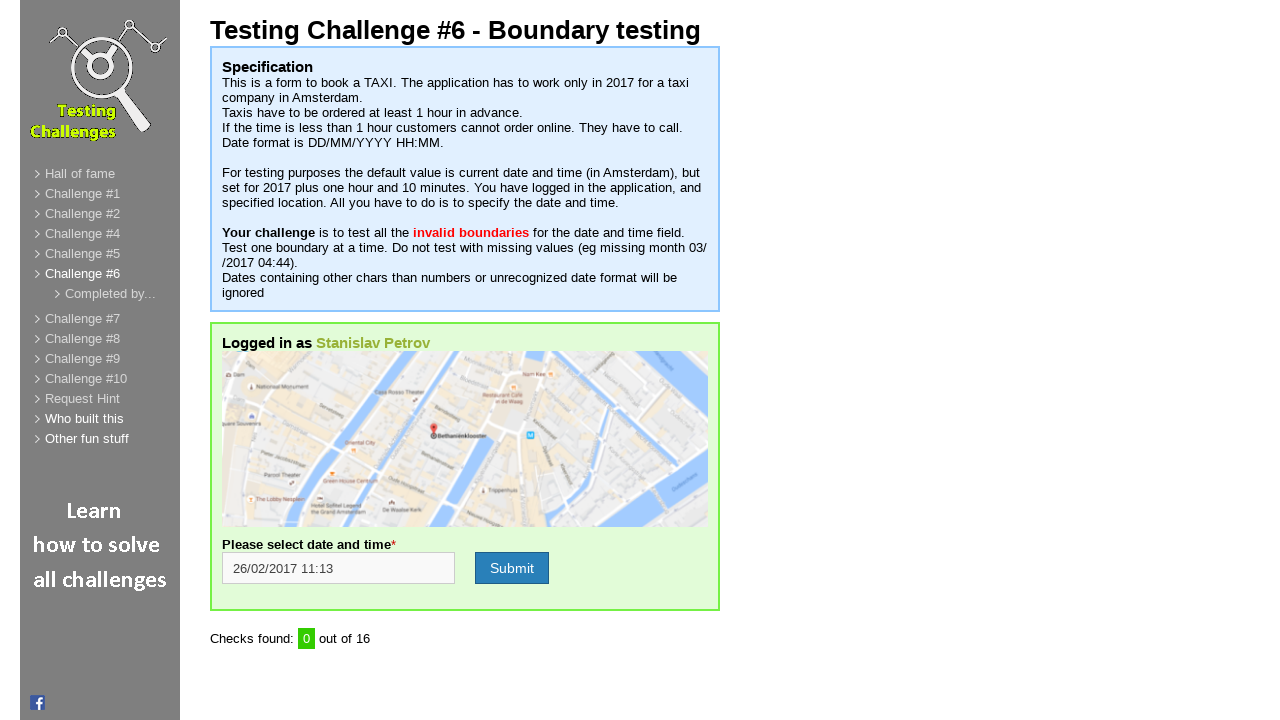

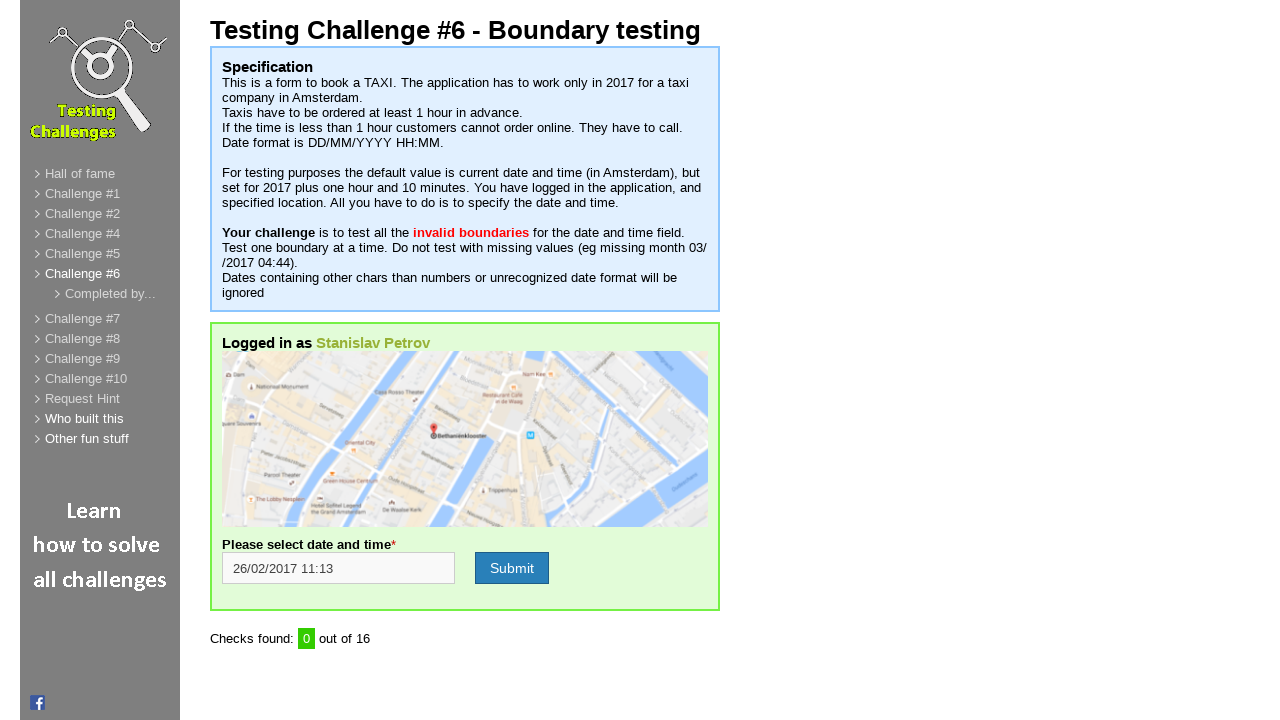